Tests dynamic loading page by clicking the start button, waiting for result element to become visible, and verifying the text.

Starting URL: https://automationfc.github.io/dynamic-loading/

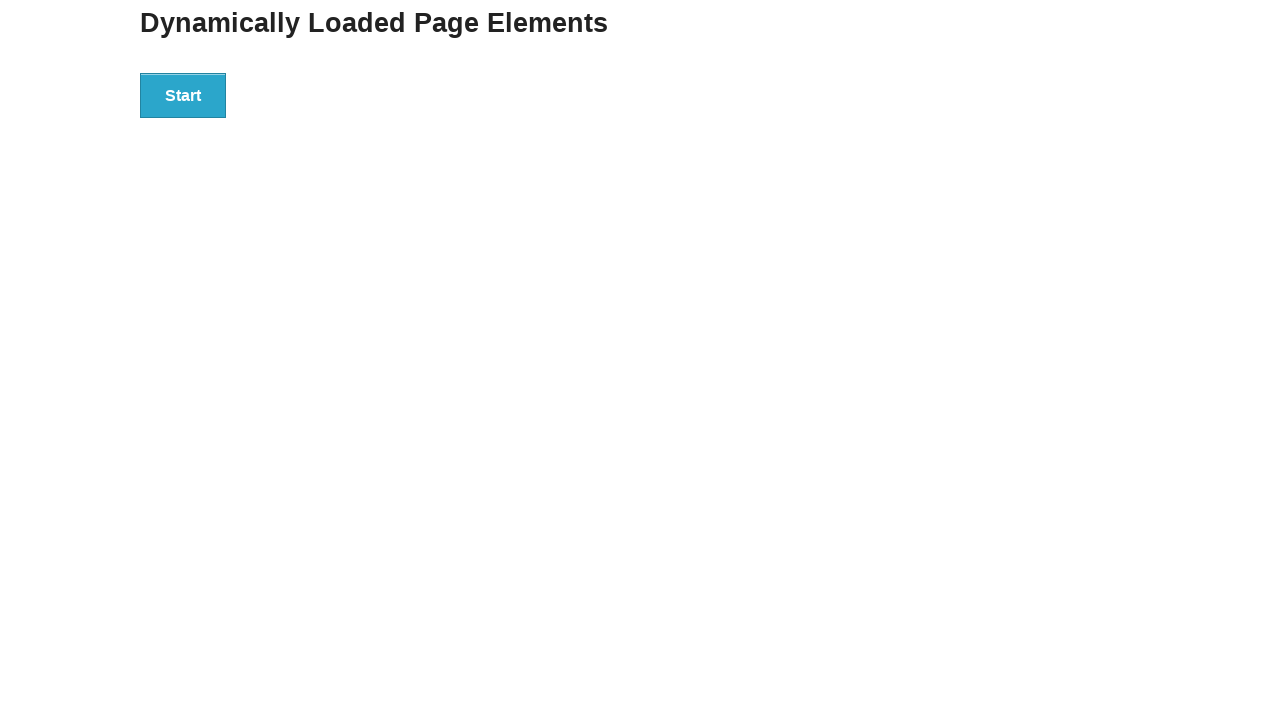

Clicked start button to trigger dynamic loading at (183, 95) on #start>button
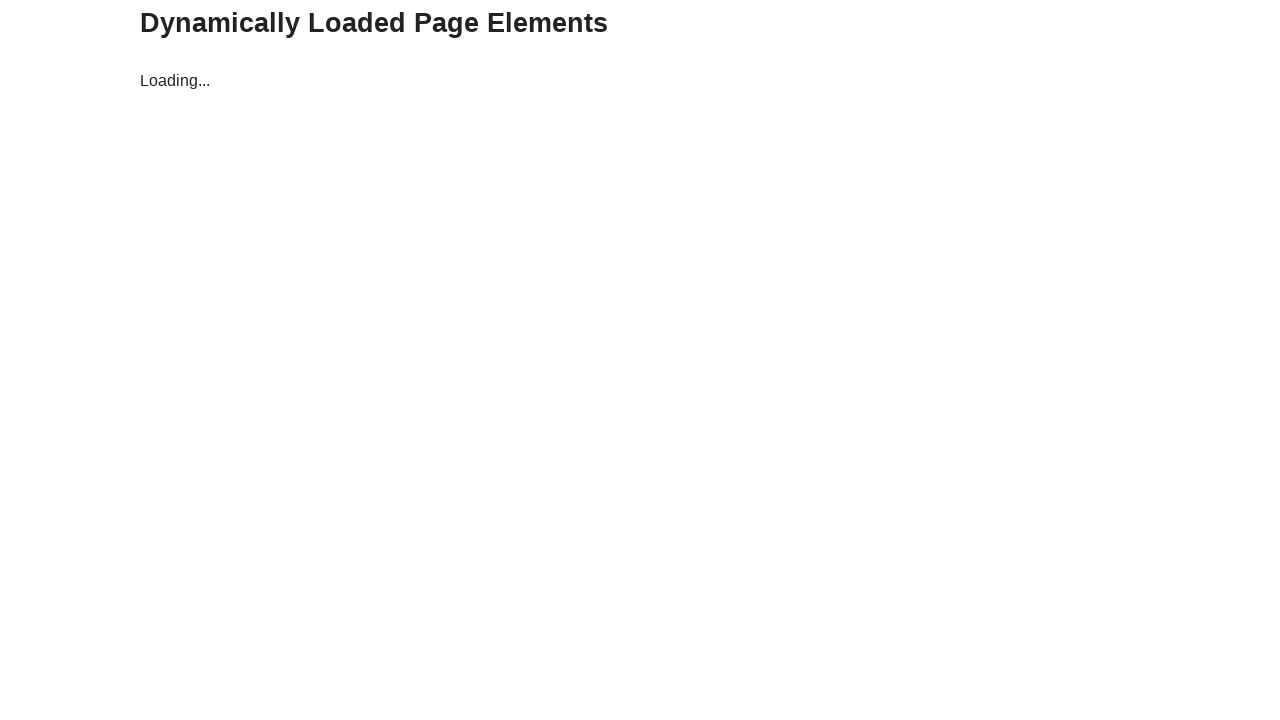

Result element became visible after waiting
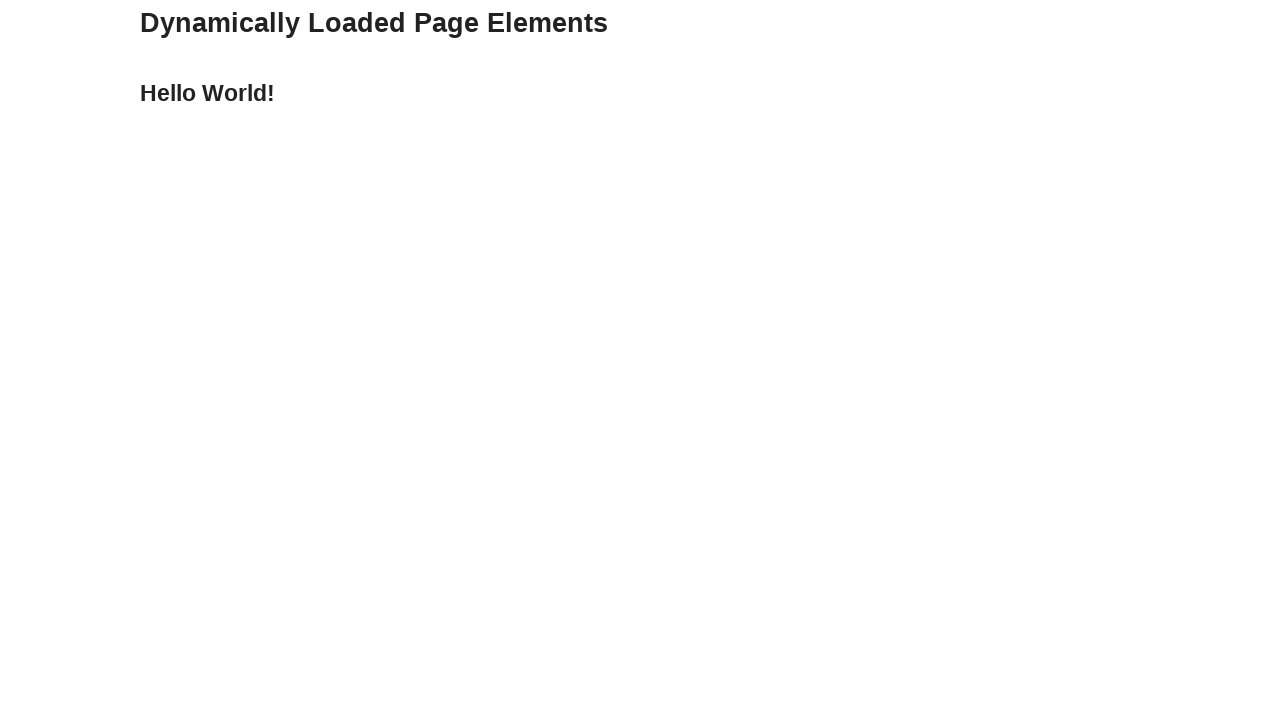

Verified result text is 'Hello World!'
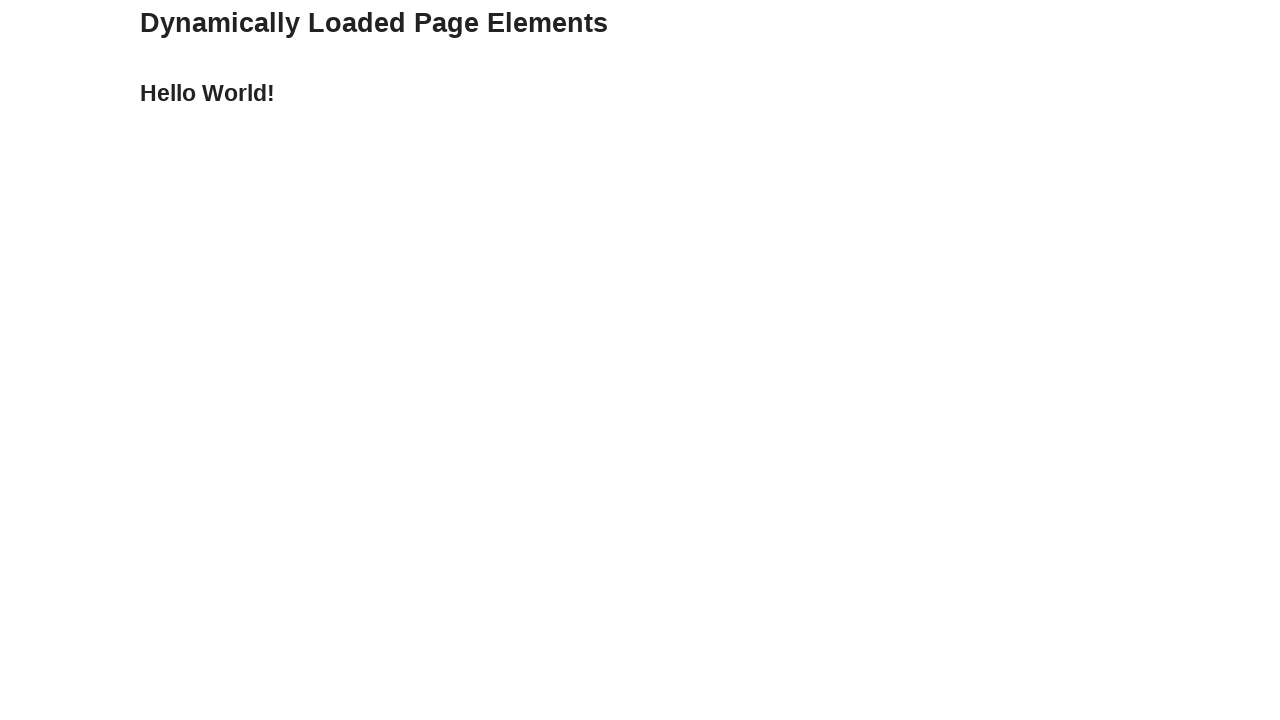

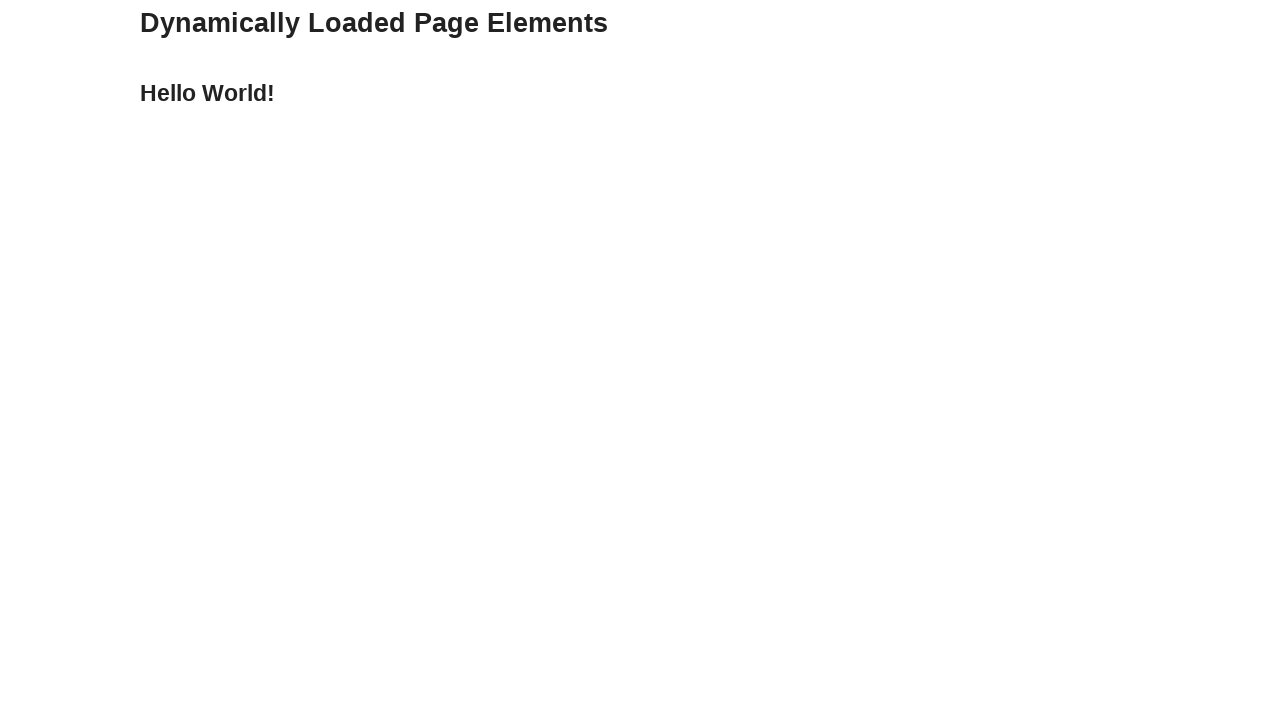